Tests typing text into an input field with id "fullName"

Starting URL: https://letcode.in/edit

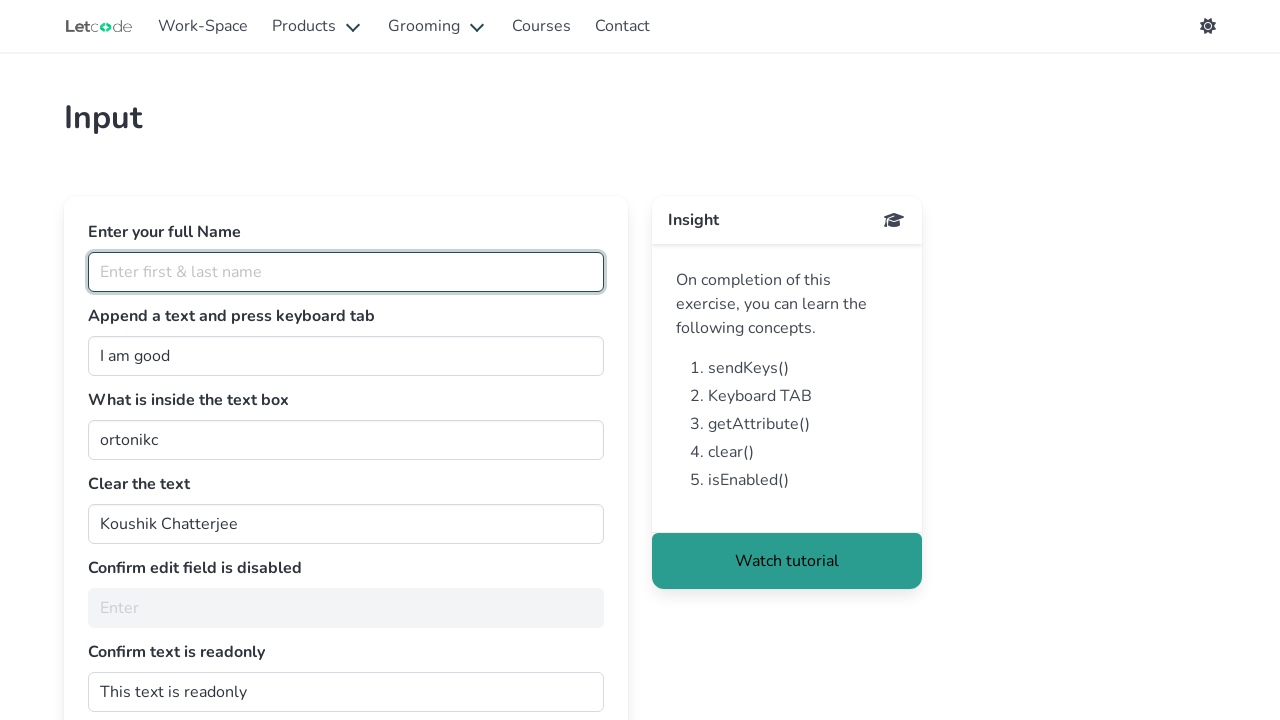

Navigated to https://letcode.in/edit
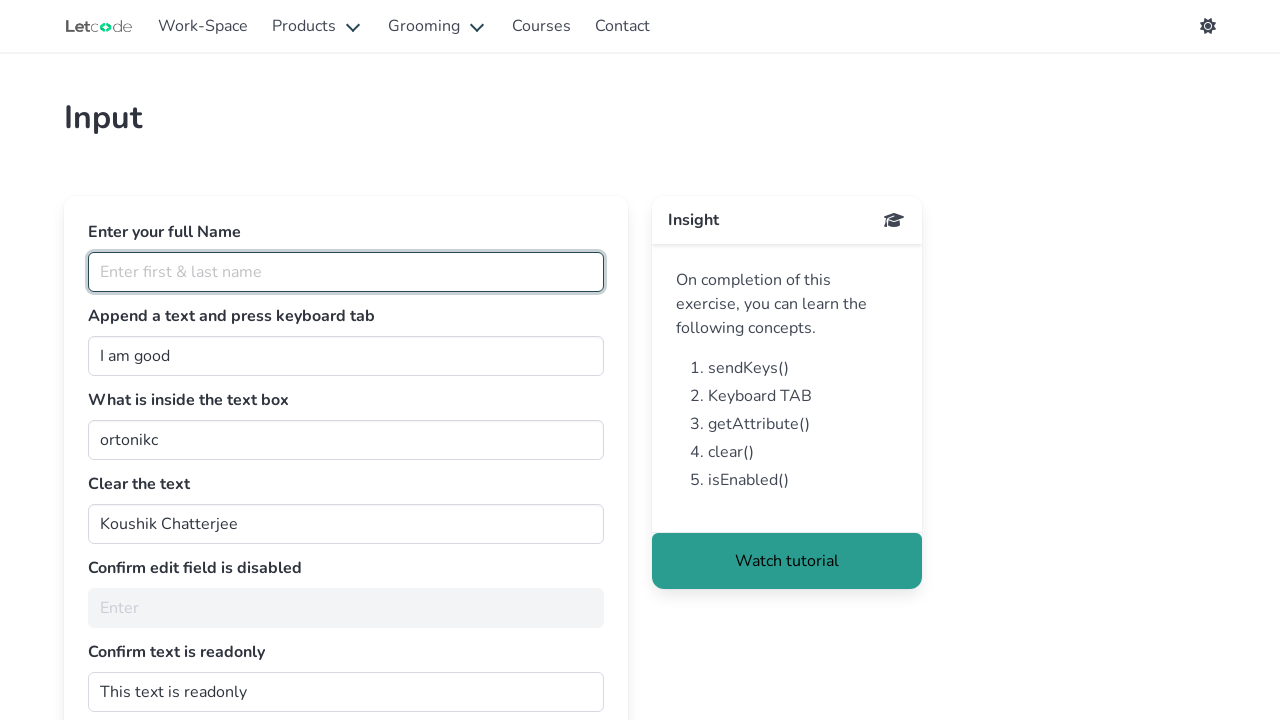

Typed 'Mishal Alexander' into fullName input field on #fullName
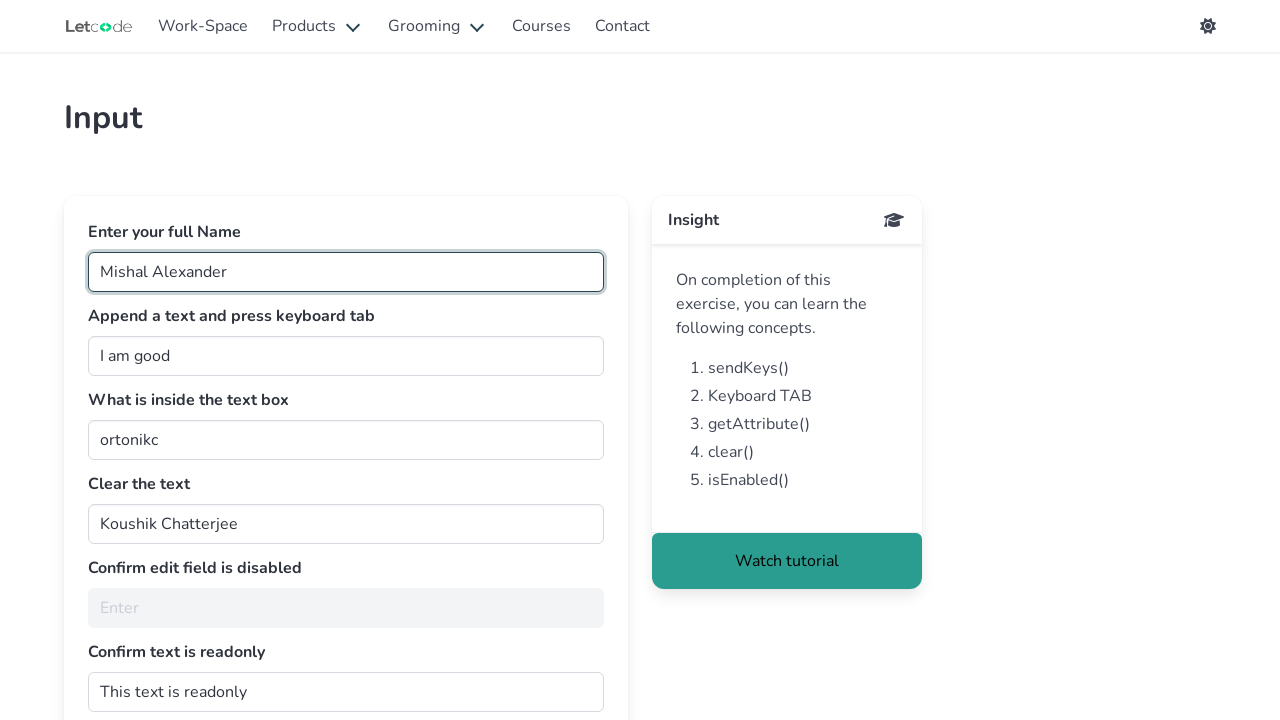

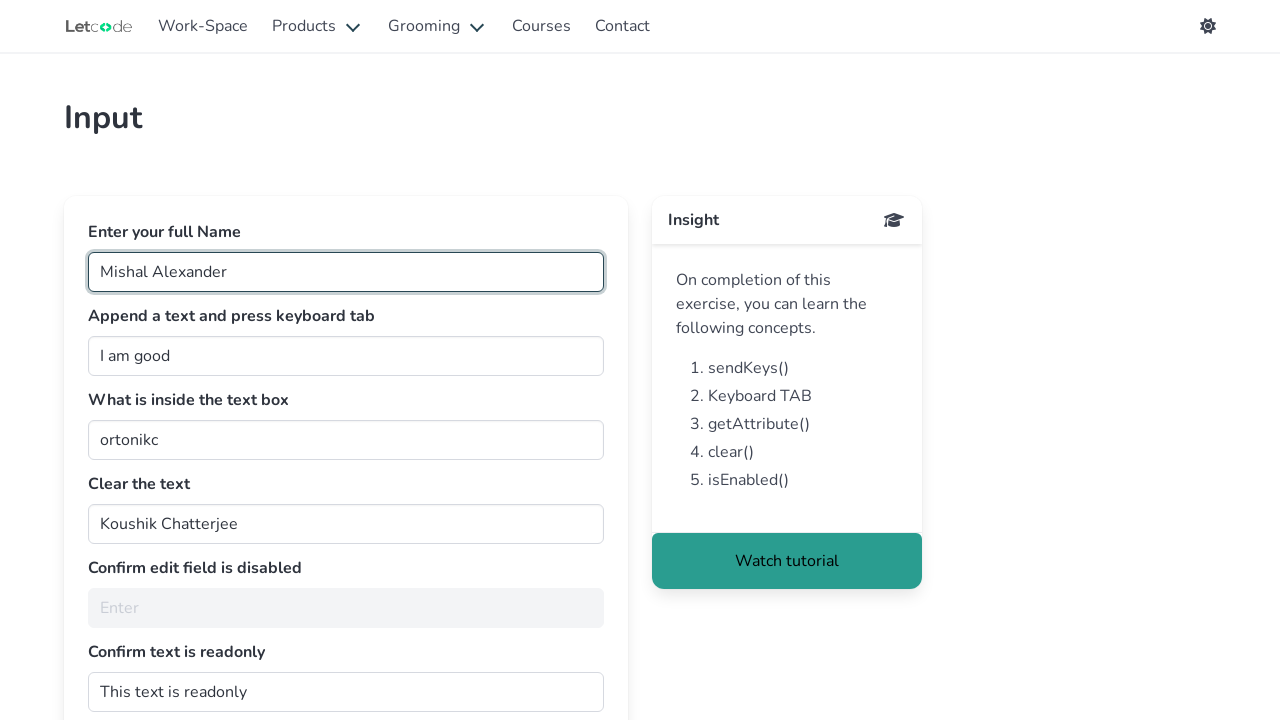